Tests XPath traversal techniques by locating buttons using sibling and parent relationships in the DOM and verifying they can be found

Starting URL: https://rahulshettyacademy.com/AutomationPractice/

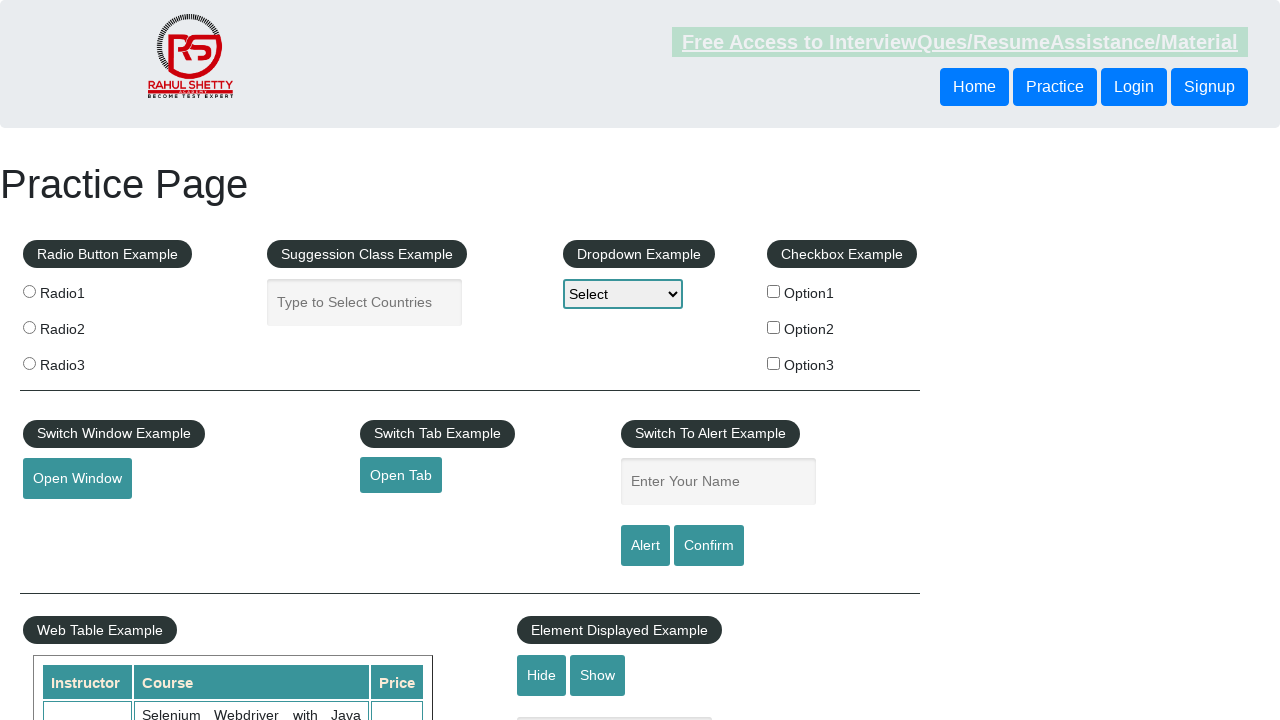

Located button using following-sibling XPath traversal
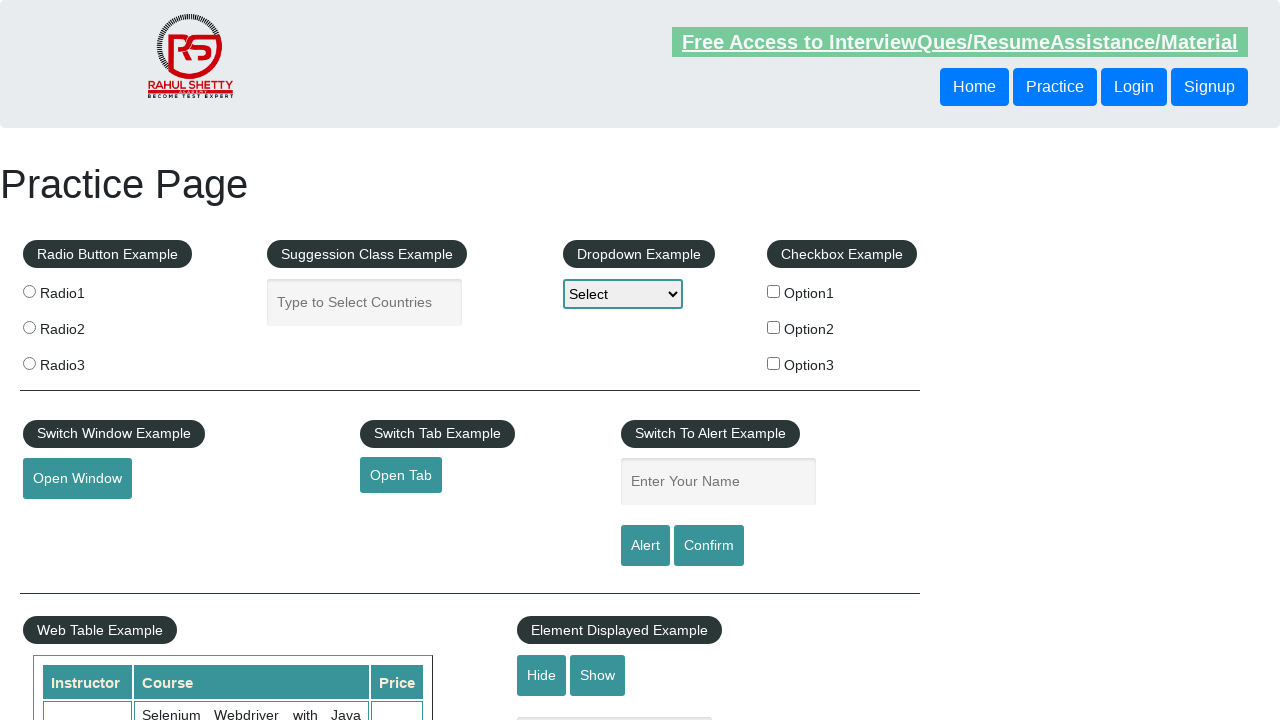

Waited for sibling button to be visible
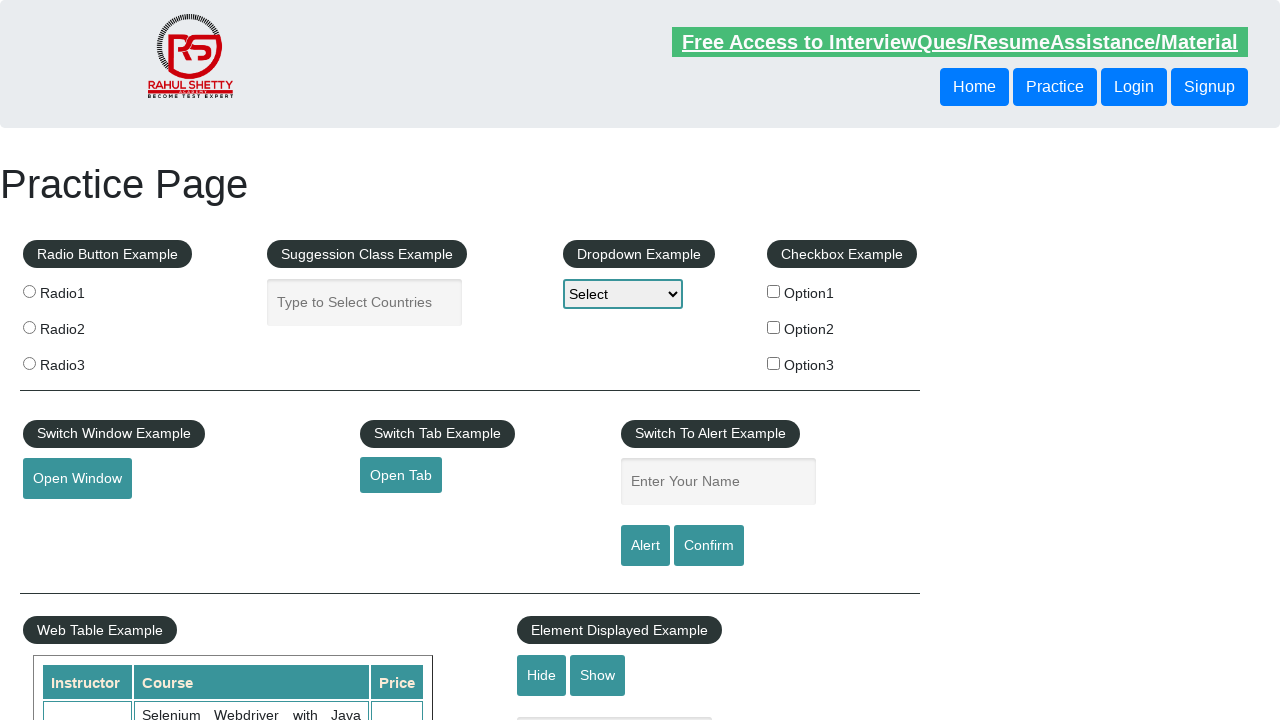

Retrieved sibling button text: Login
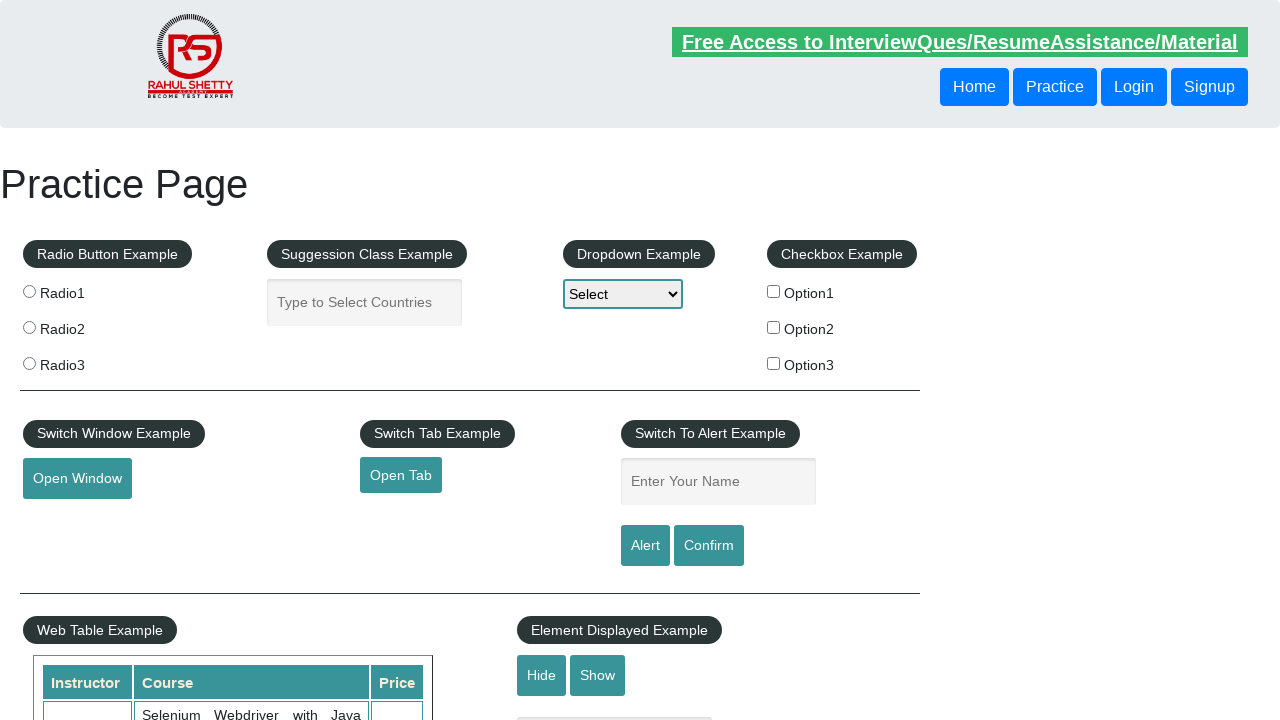

Located button using parent XPath traversal
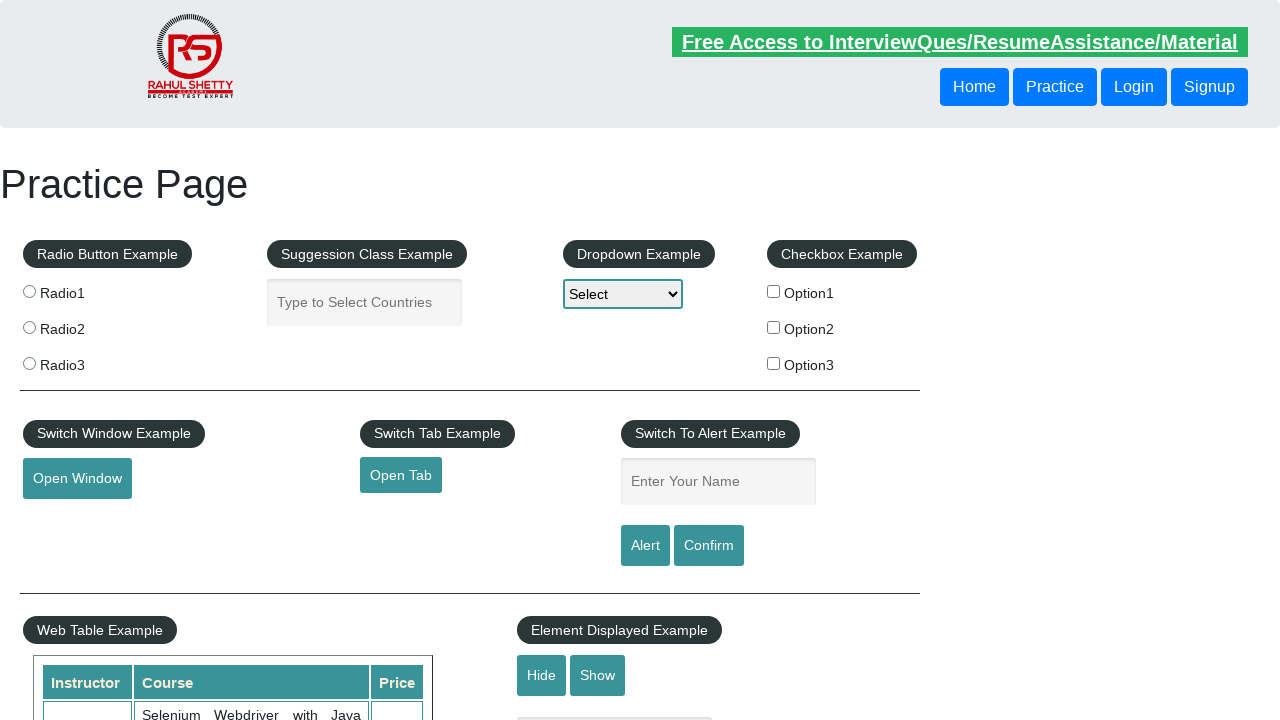

Retrieved parent traversal button text: Login
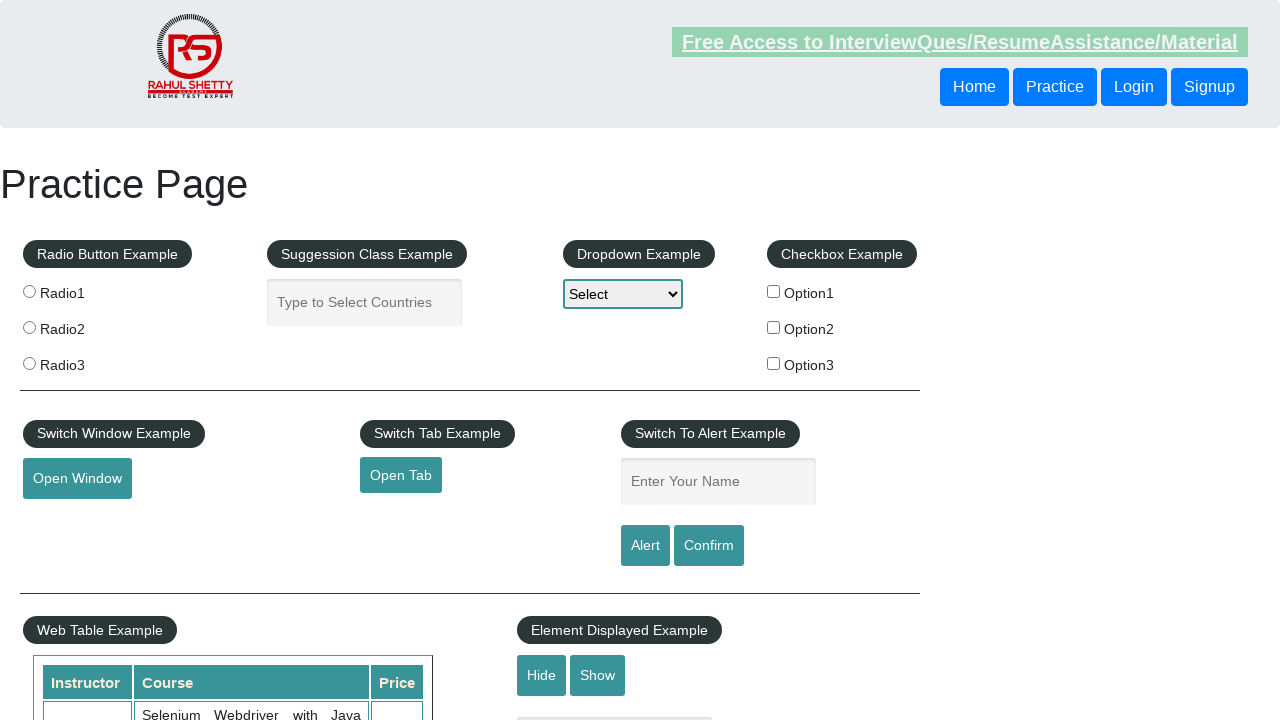

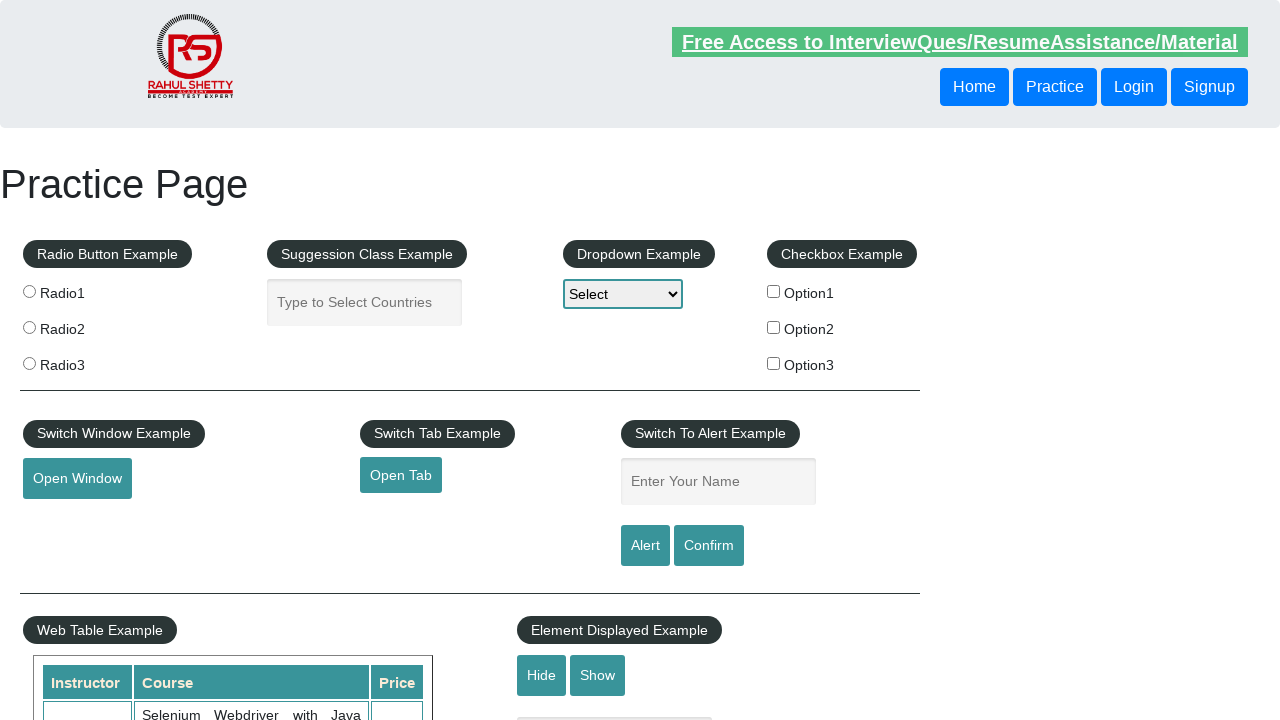